Tests file upload functionality by uploading a file using the file input and clicking the start upload button

Starting URL: https://blueimp.github.io/jQuery-File-Upload/

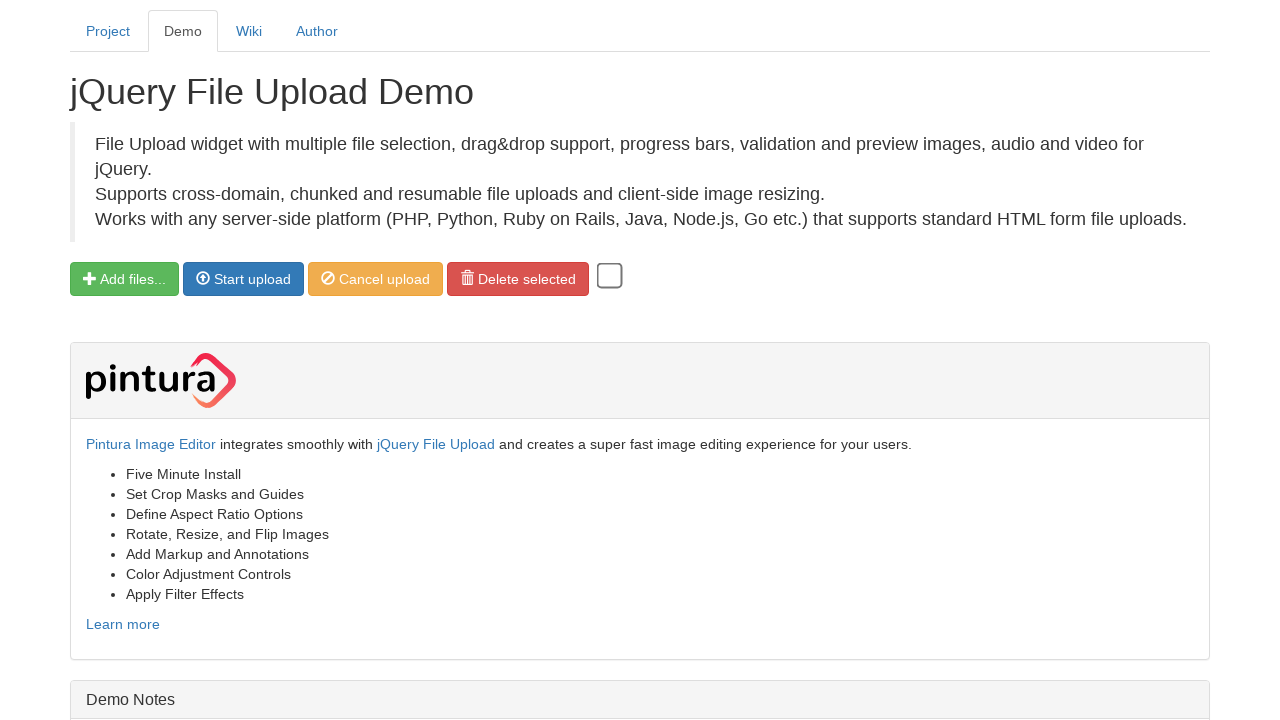

Created temporary test JPEG file for upload
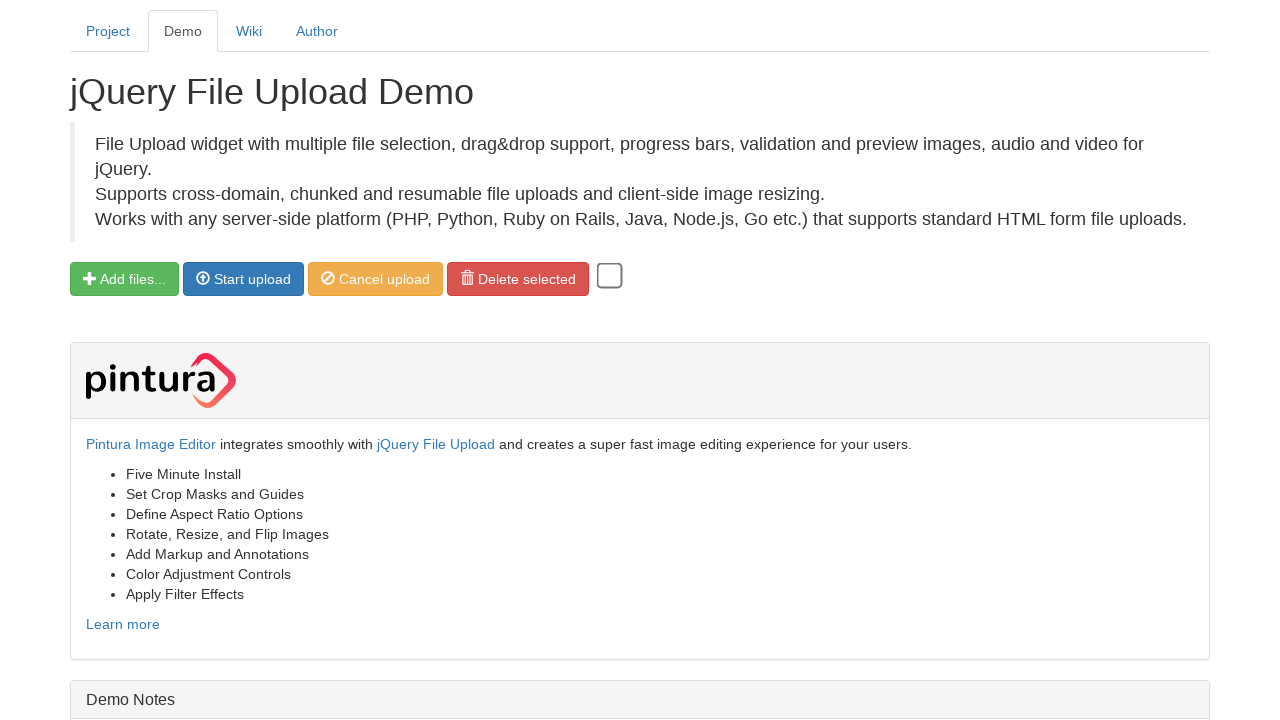

Set file input with test_upload_image.jpg
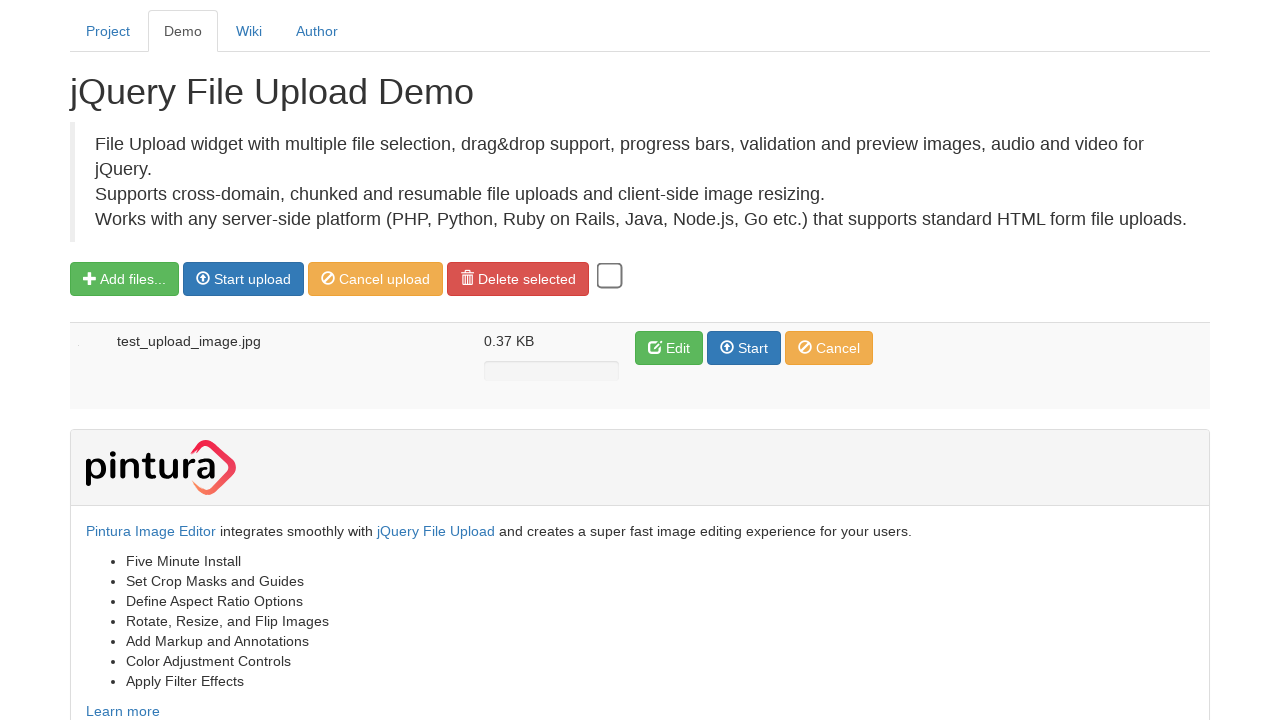

Clicked 'Start upload' button to initiate file upload at (252, 279) on xpath=//span[text()='Start upload']
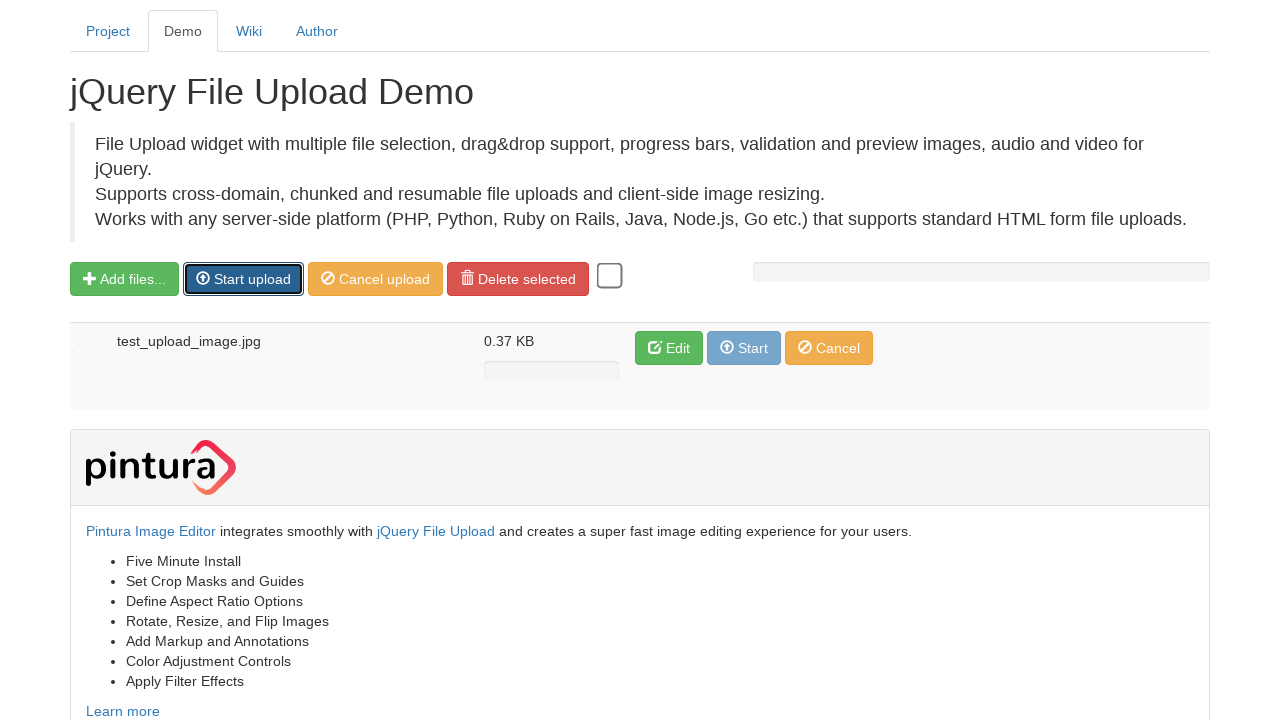

Cleaned up temporary test file
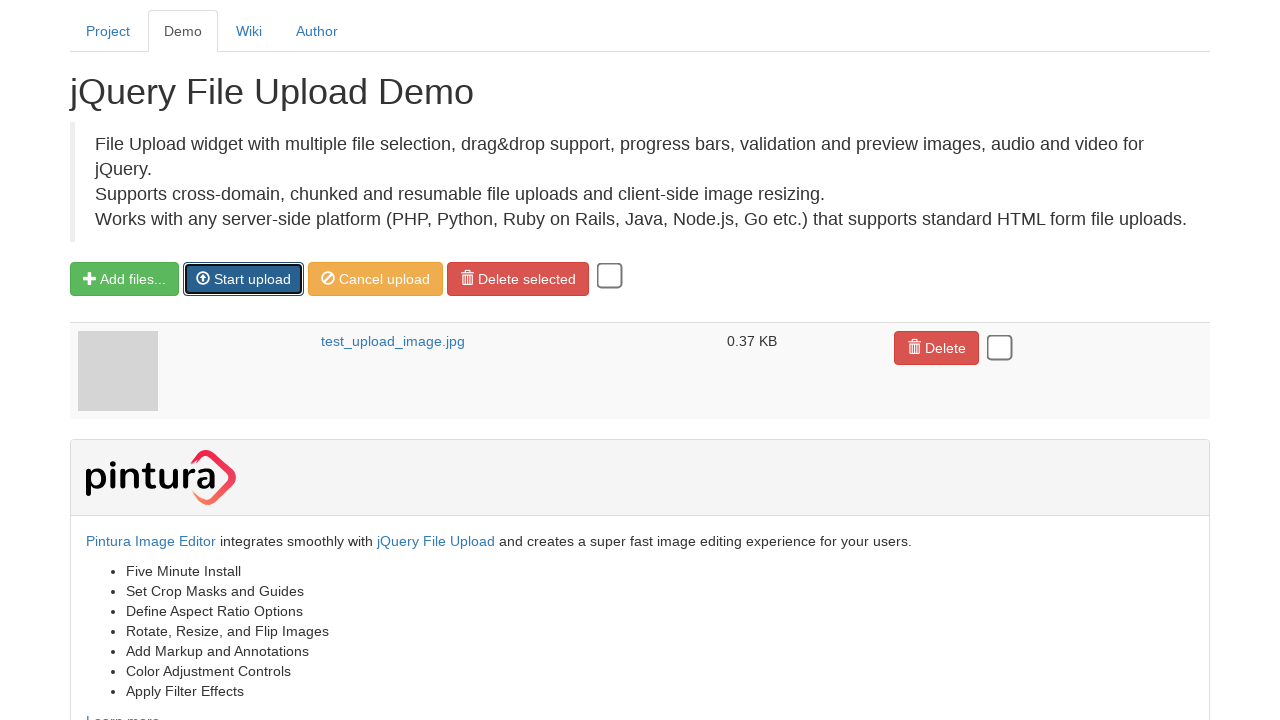

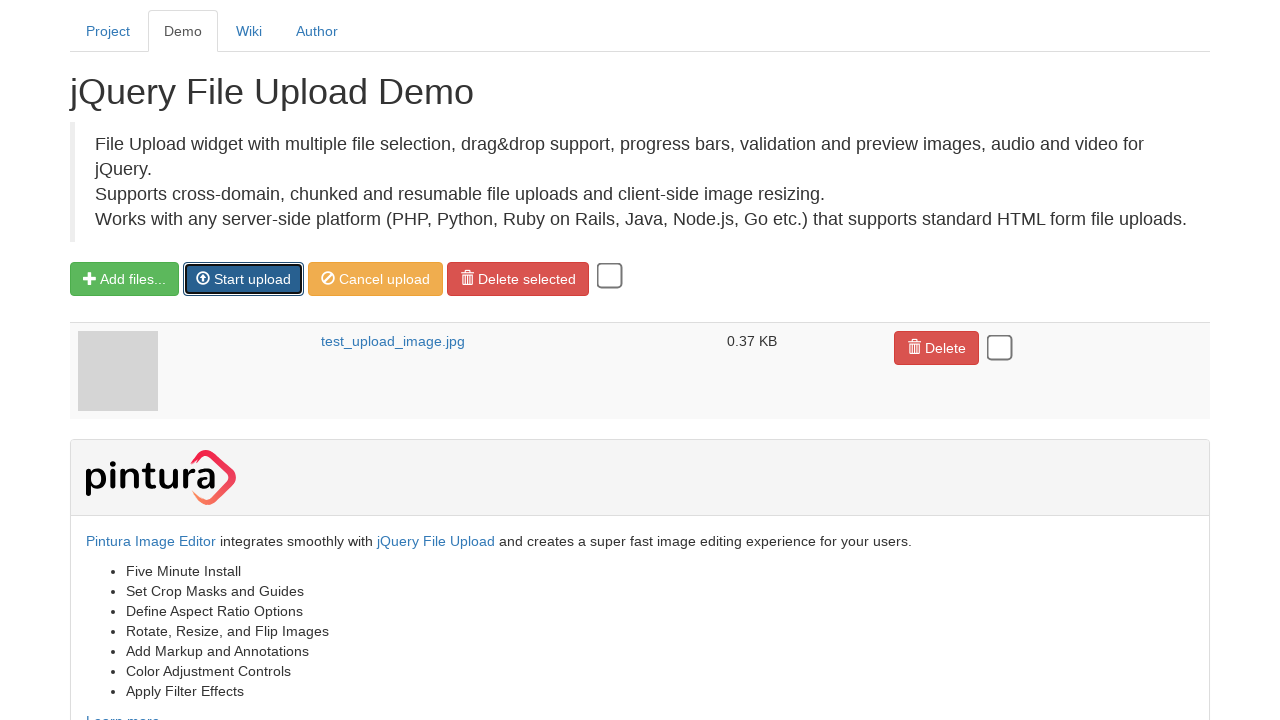